Tests an e-commerce site by searching for products containing "ca", adding specific items to cart, and verifying the brand name

Starting URL: http://rahulshettyacademy.com/seleniumPractise/#/

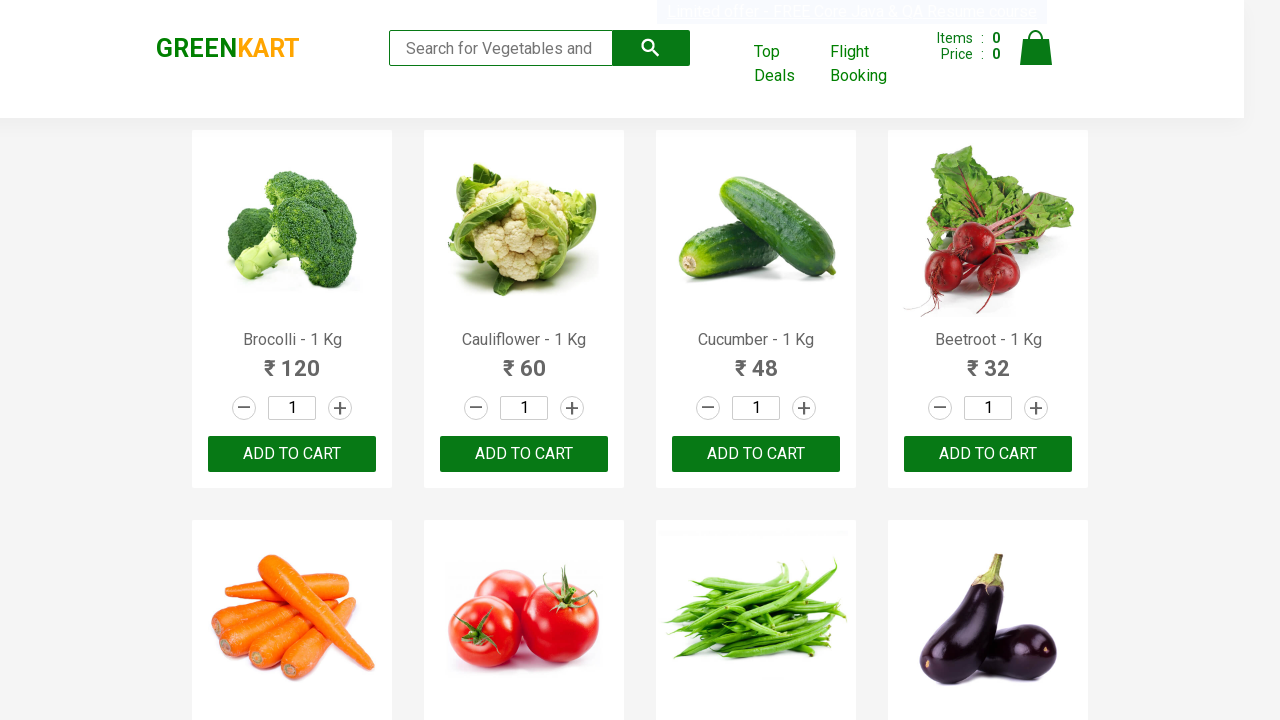

Filled search field with 'ca' on .search-keyword
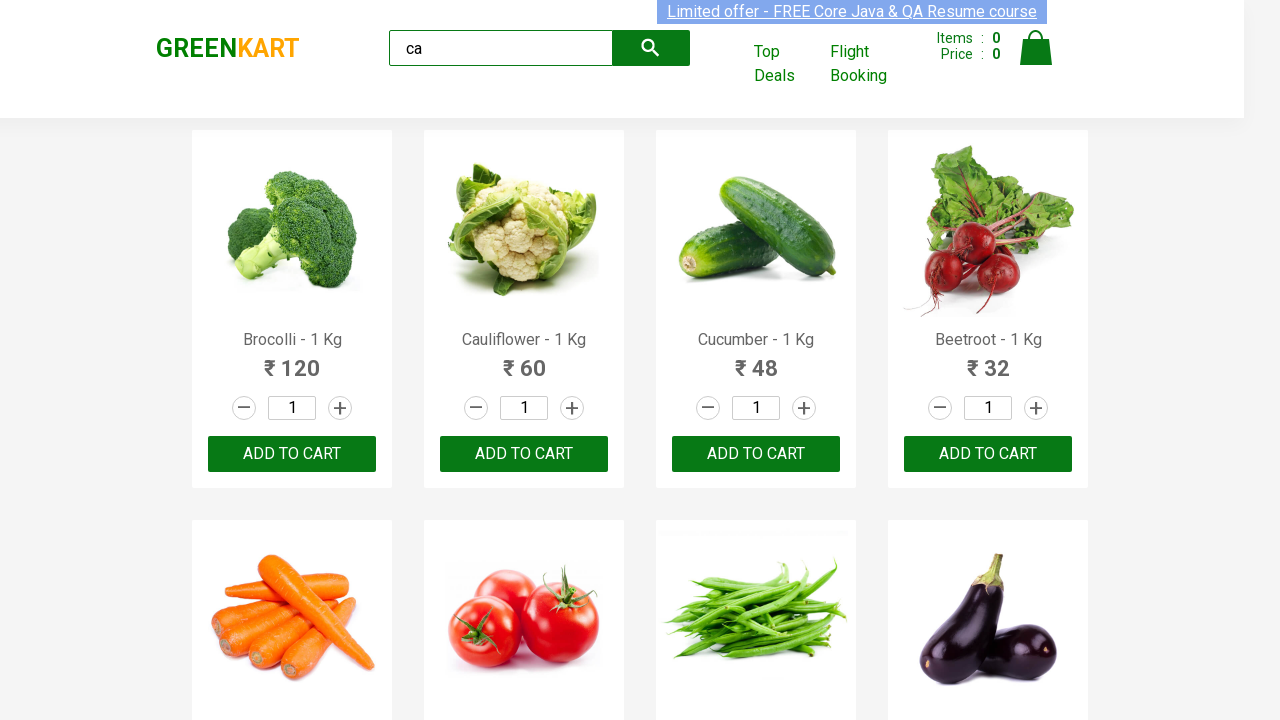

Waited for search results to update
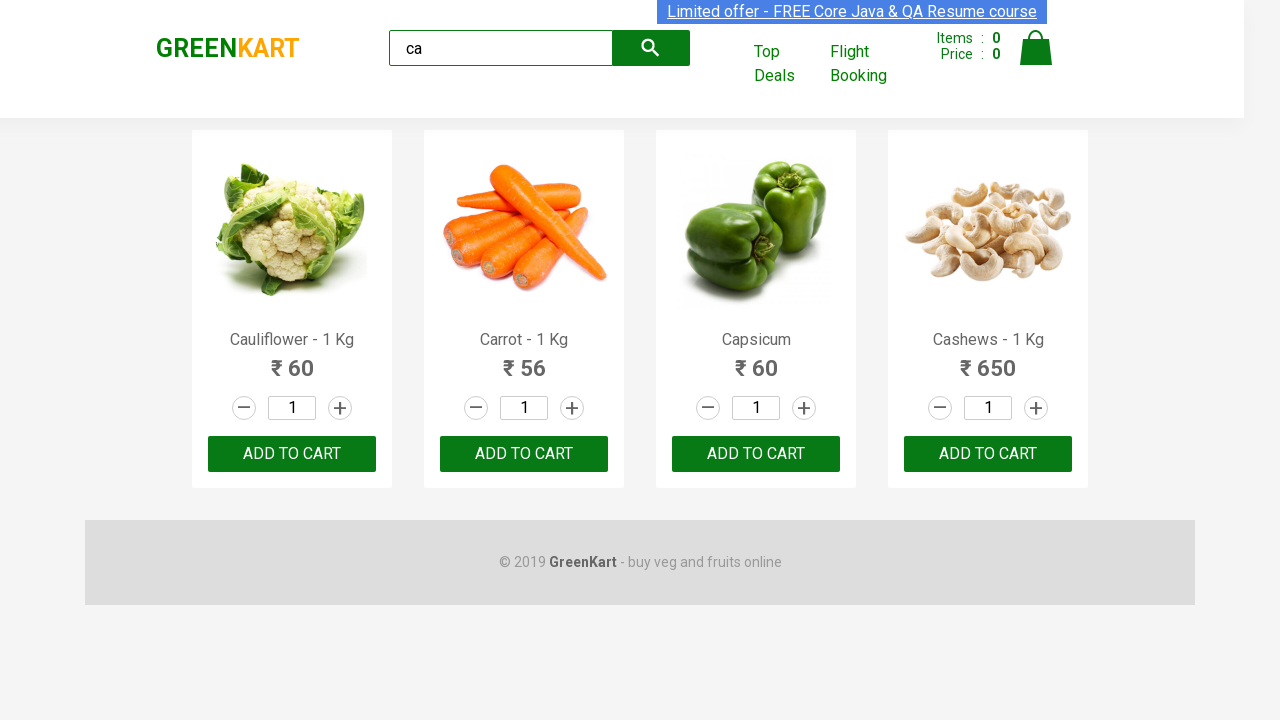

Added the third visible product to cart at (756, 454) on .product:visible >> nth=2 >> internal:text="add to cart"i
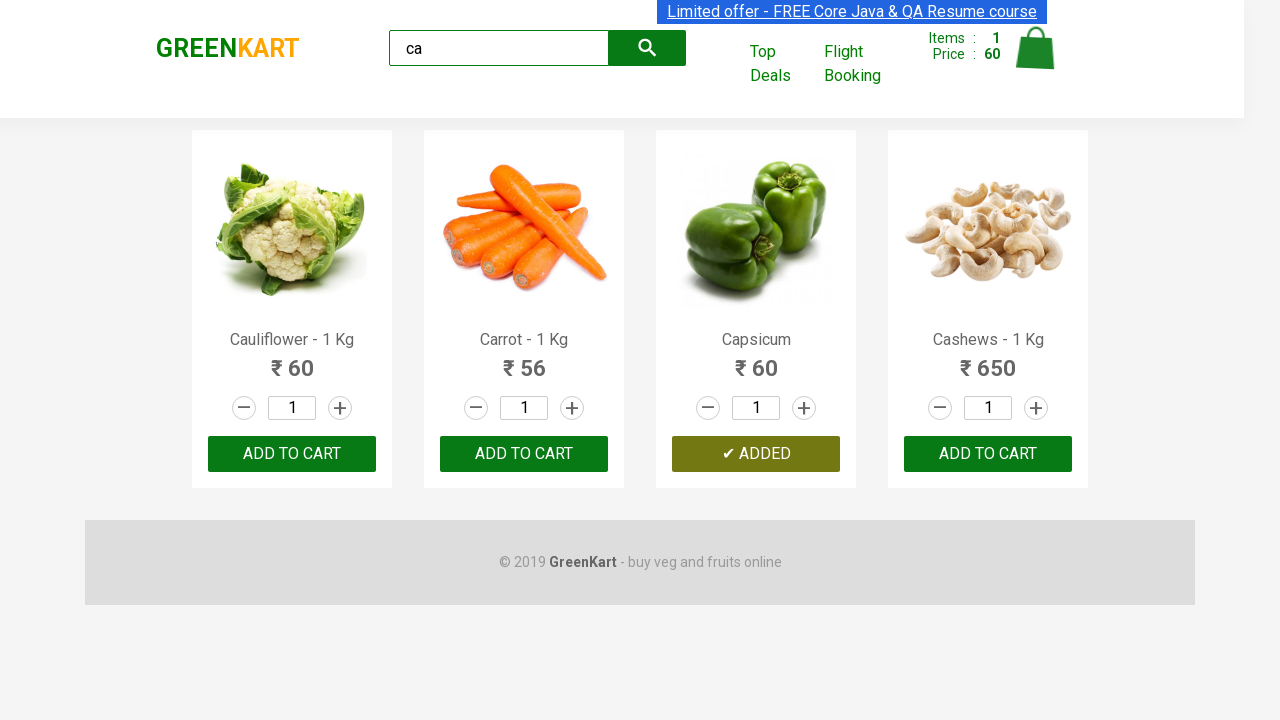

Found and added Cauliflower to cart at (292, 454) on .products .product >> nth=0 >> button
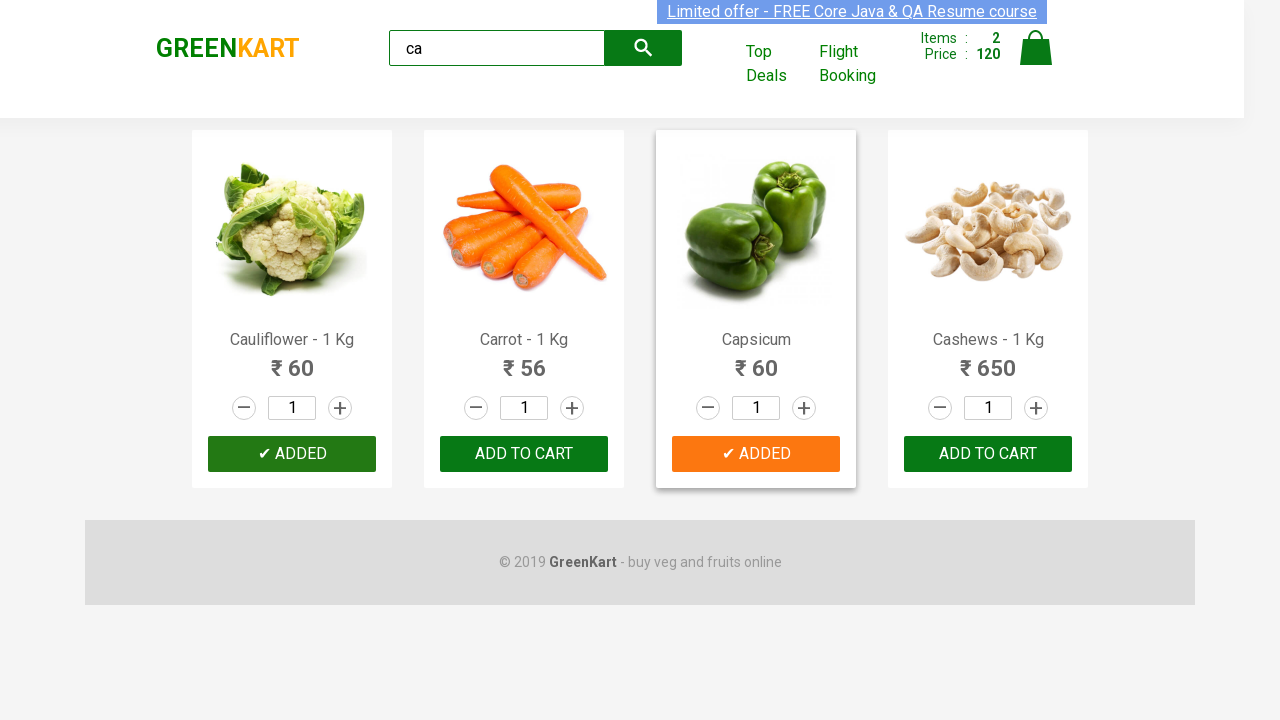

Verified brand name is 'GREENKART'
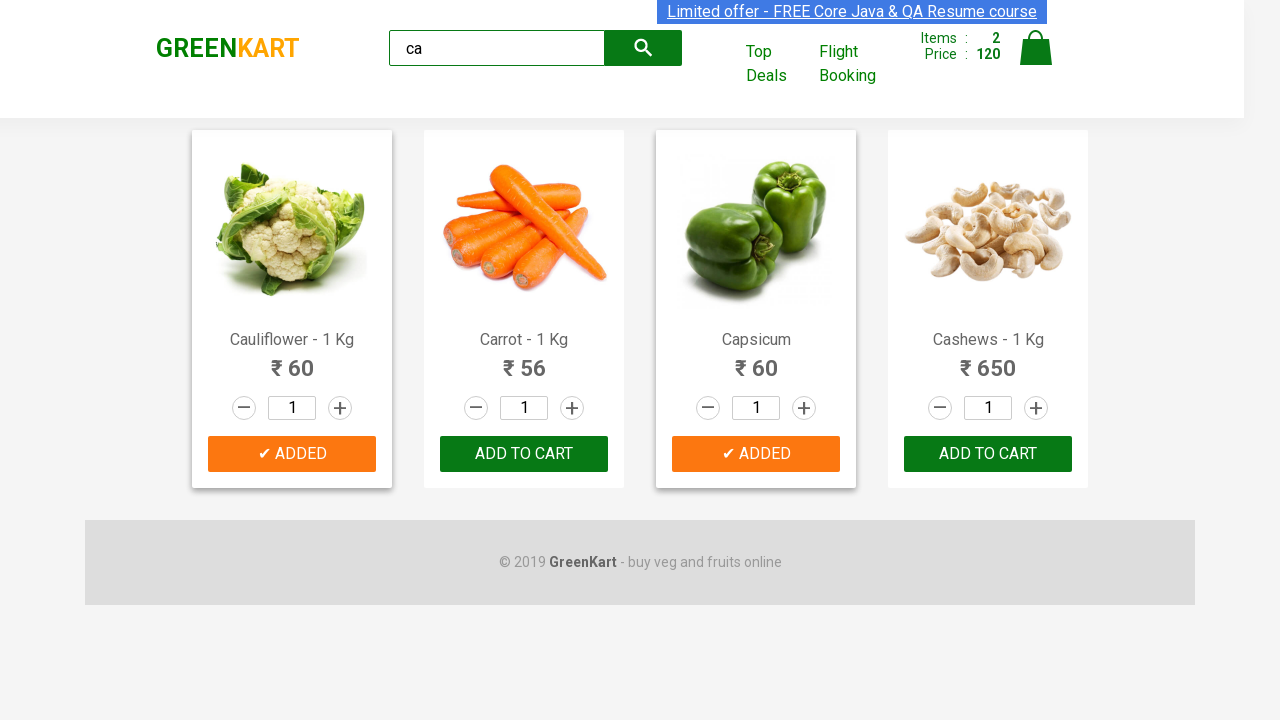

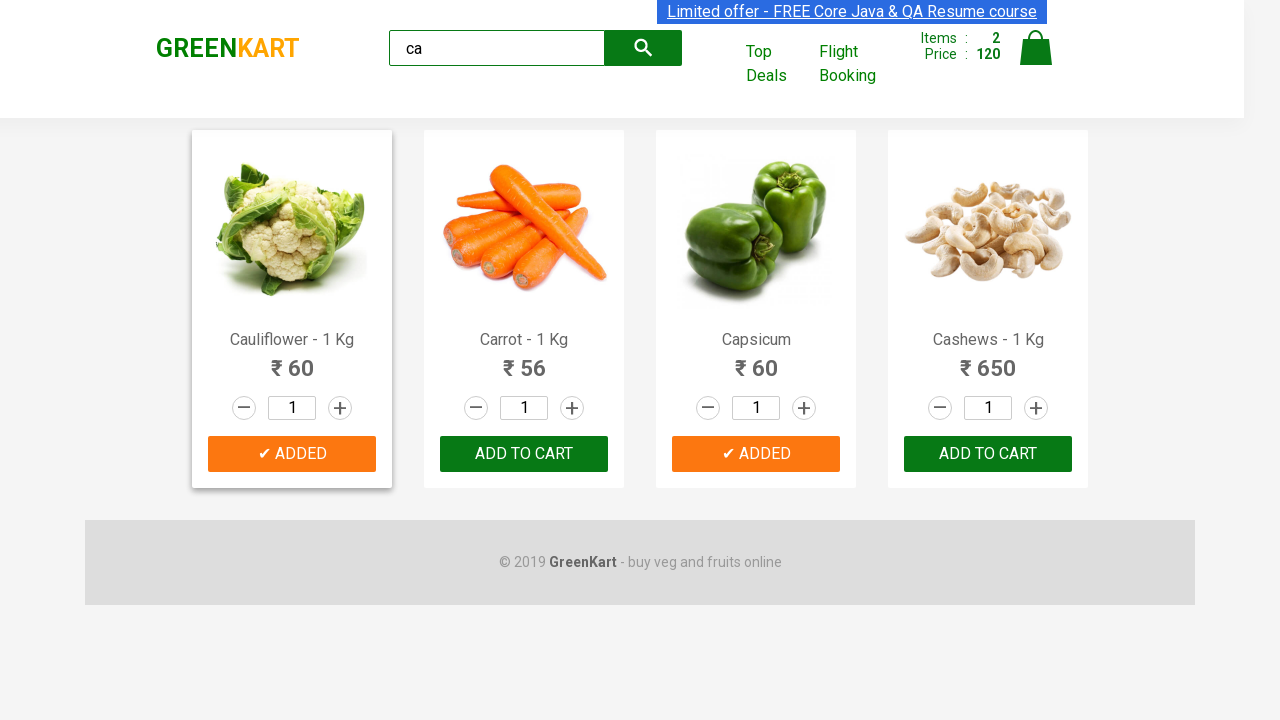